Tests alert handling functionality by triggering a prompt alert, entering text, and dismissing it

Starting URL: https://testautomationpractice.blogspot.com/

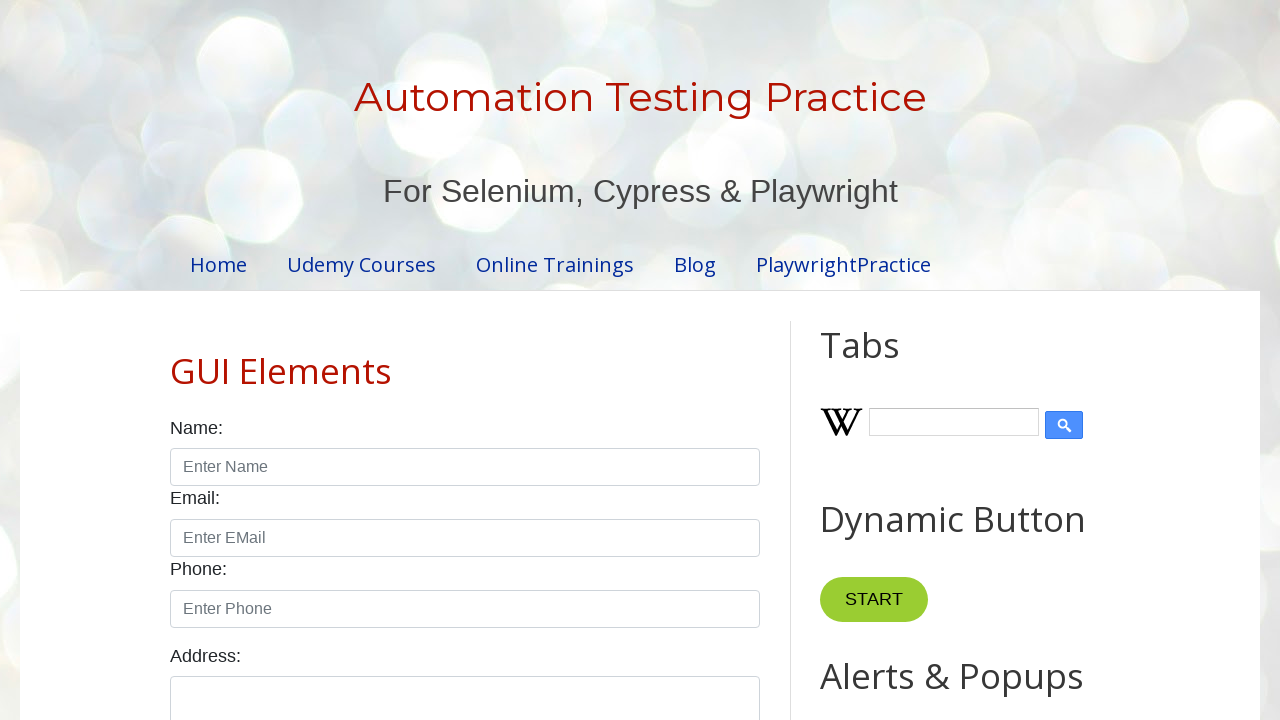

Clicked the prompt button to trigger alert at (890, 360) on xpath=//button[@id='promptBtn']
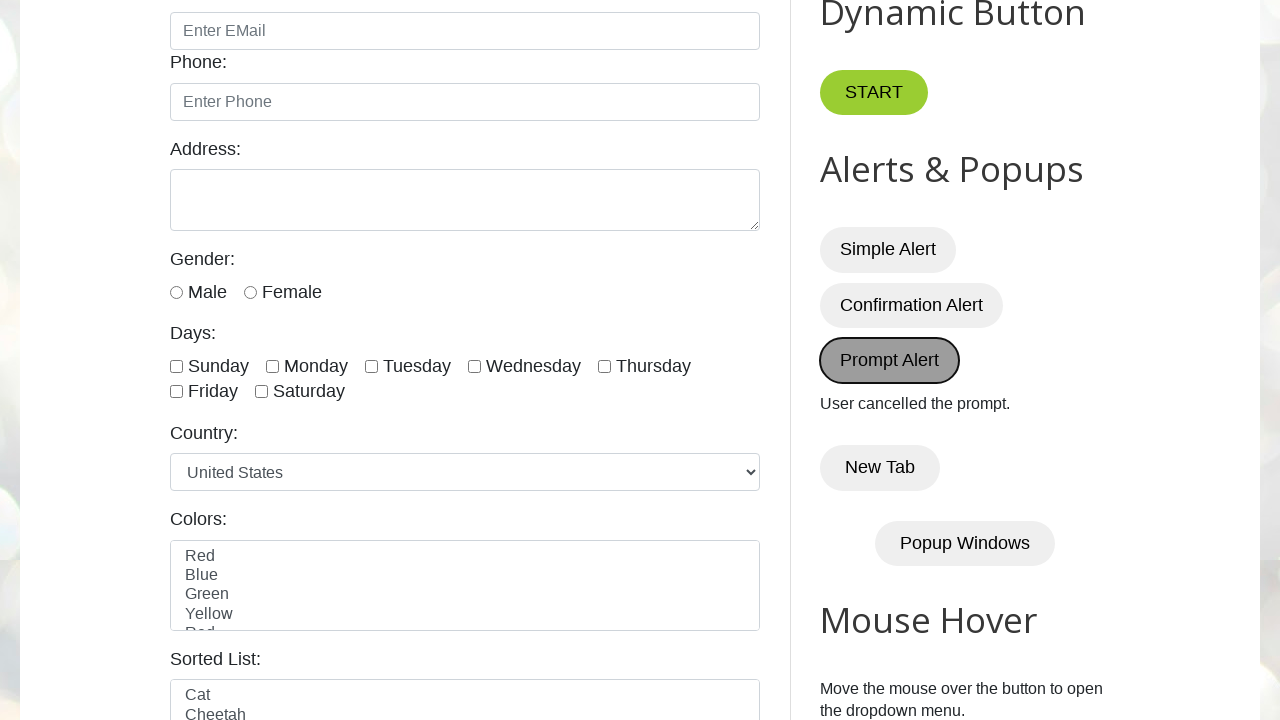

Set up dialog handler to dismiss alerts
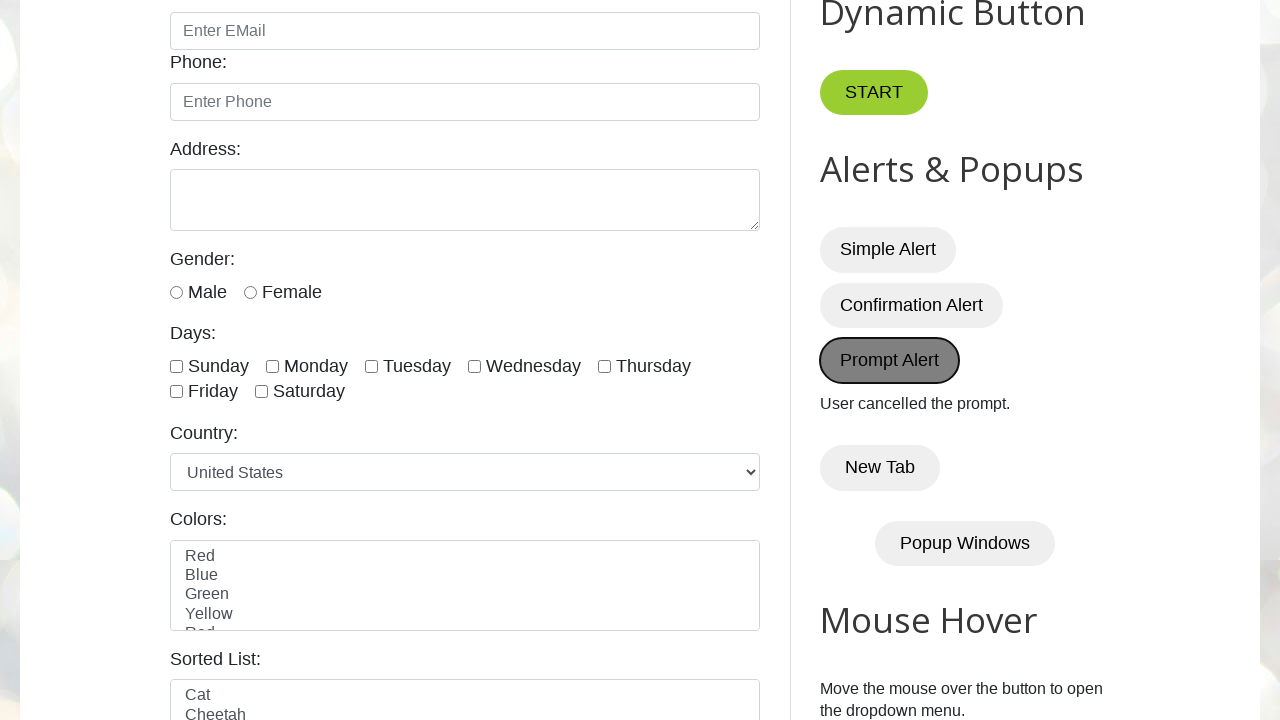

Evaluated JavaScript to trigger prompt dialog
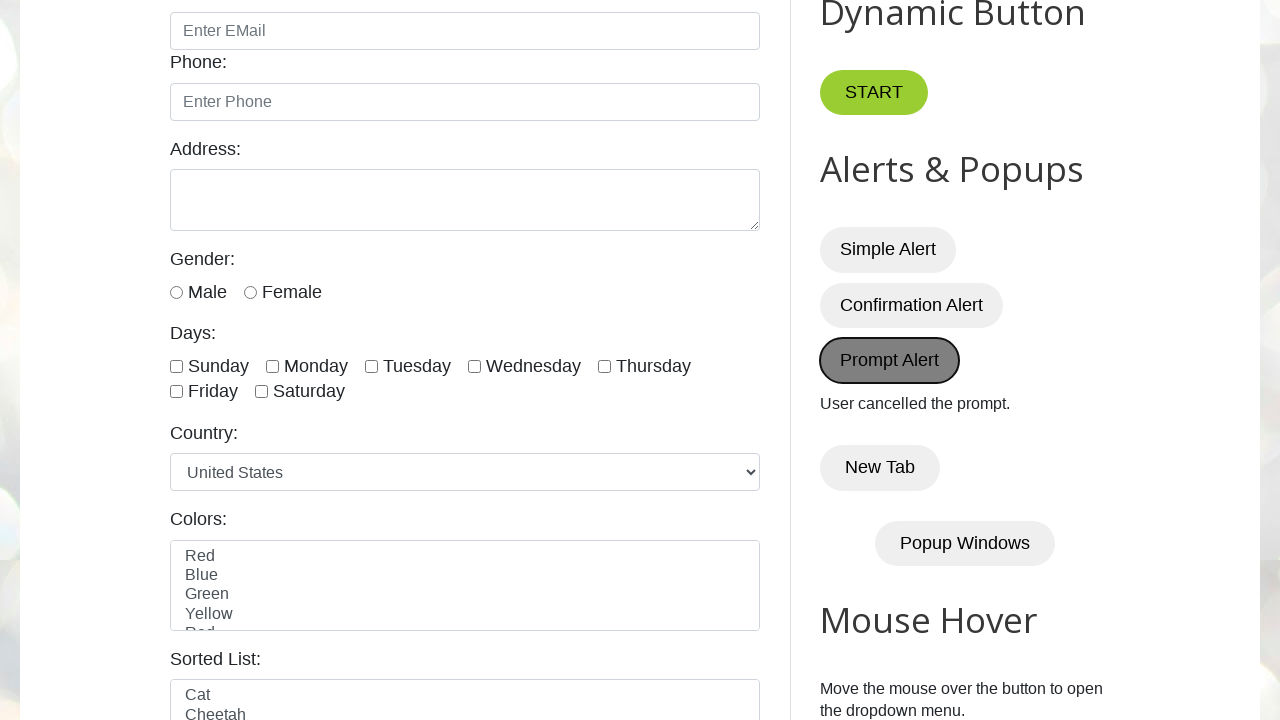

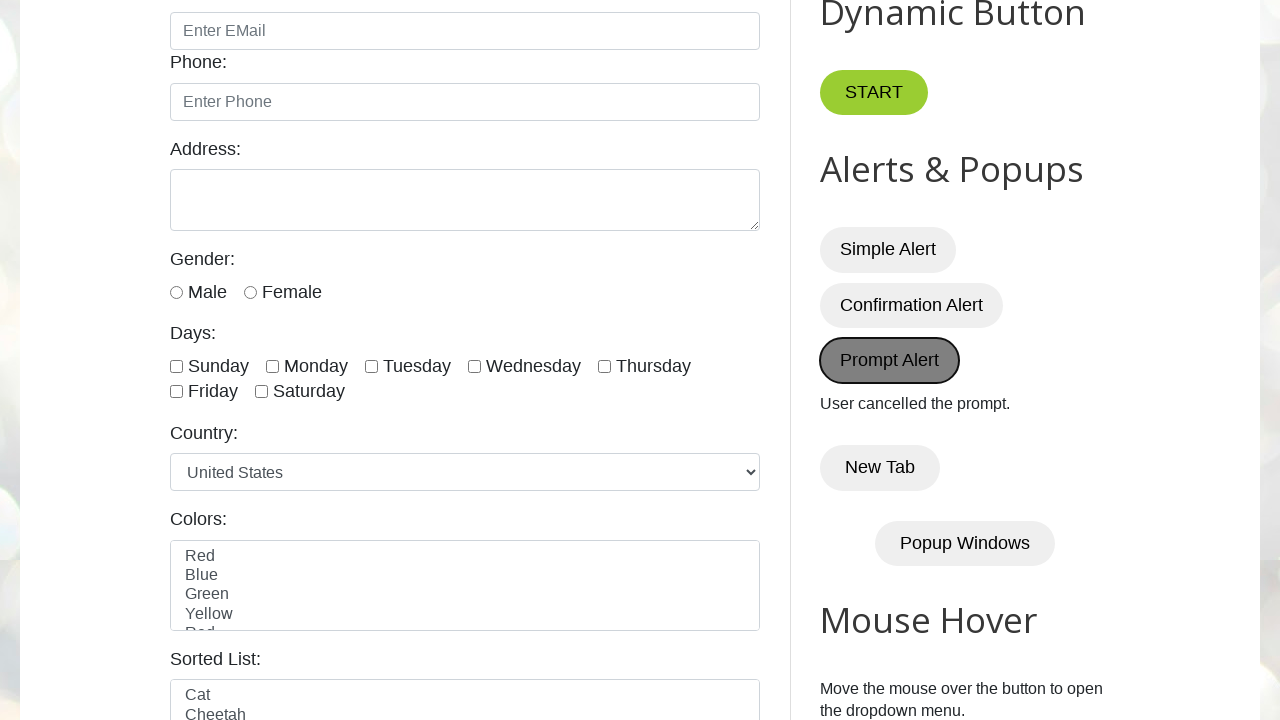